Tests that a prompt dialog appears, accepts user input, and displays the entered text in the result

Starting URL: https://demoqa.com/alerts

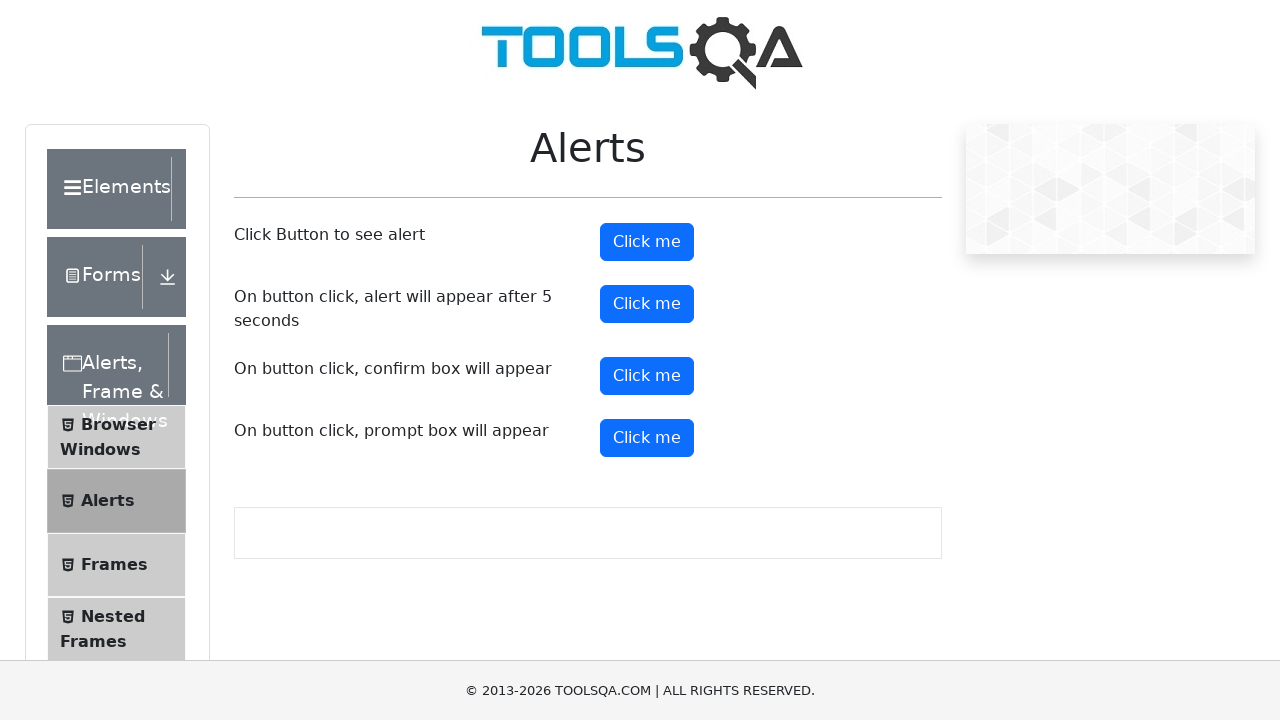

Set up dialog handler to accept prompt with input 'John Smith'
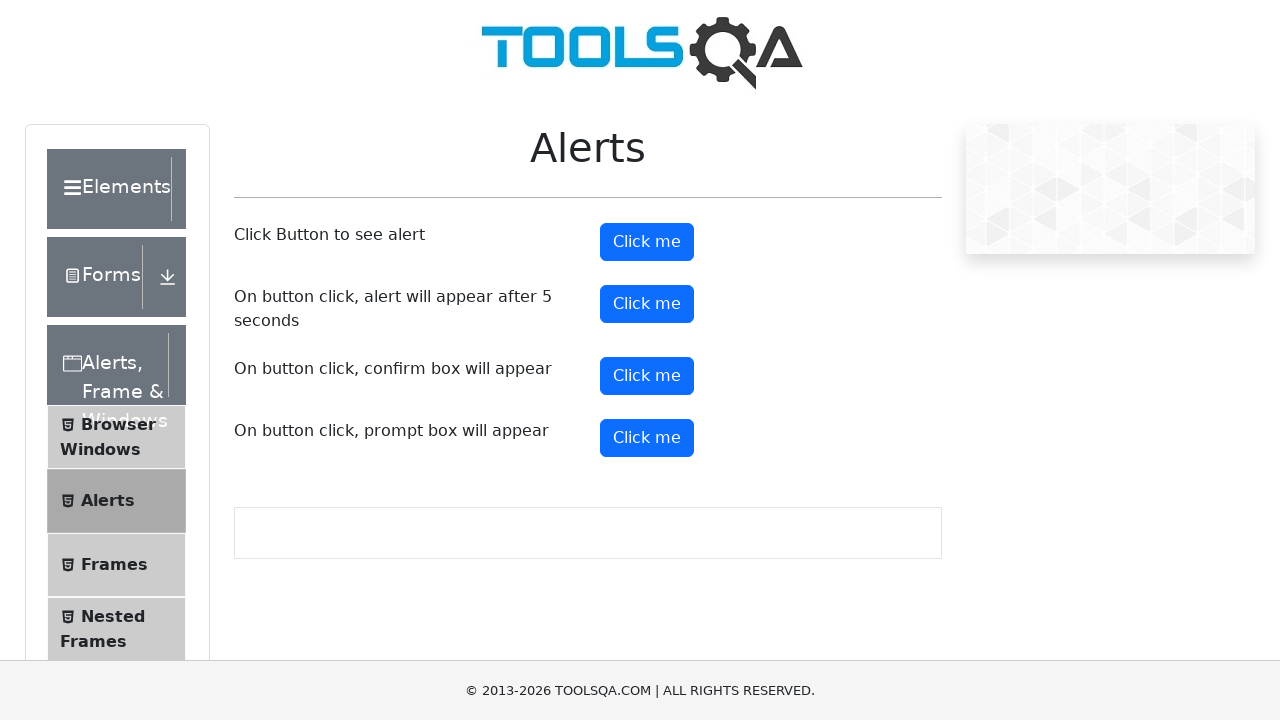

Clicked the prompt button to trigger dialog at (647, 438) on #promtButton
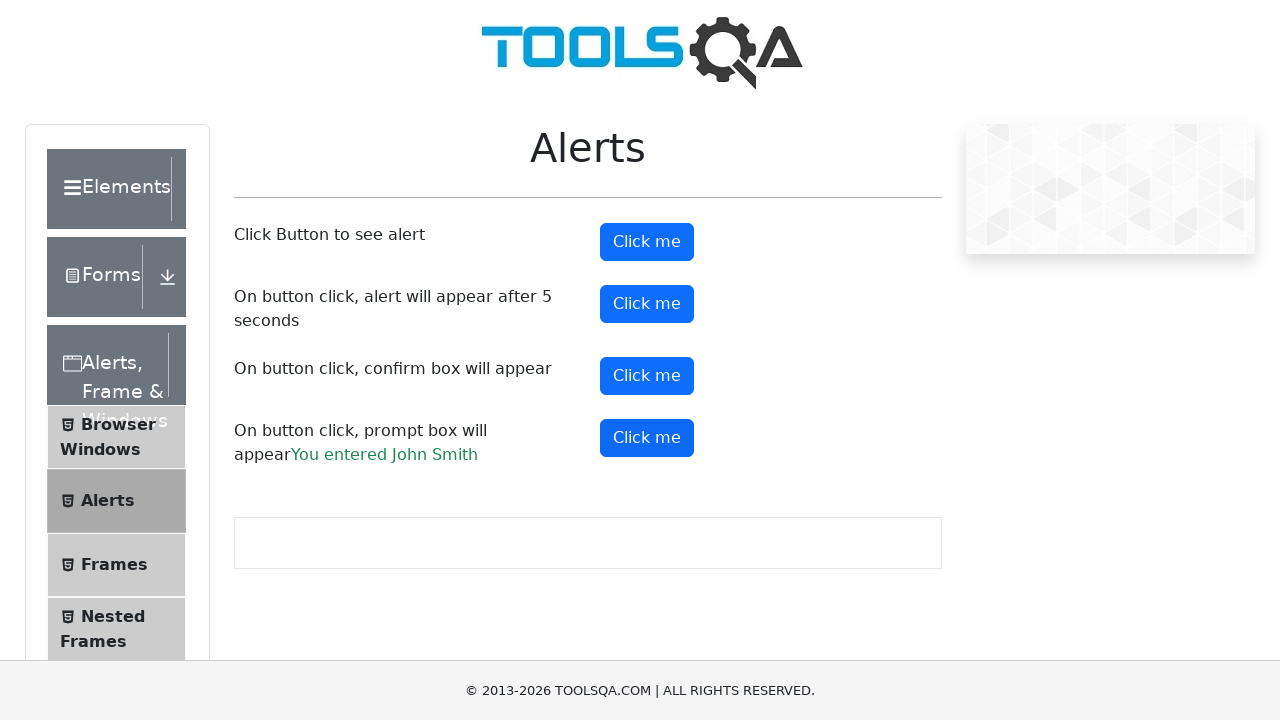

Prompt result text appeared on the page
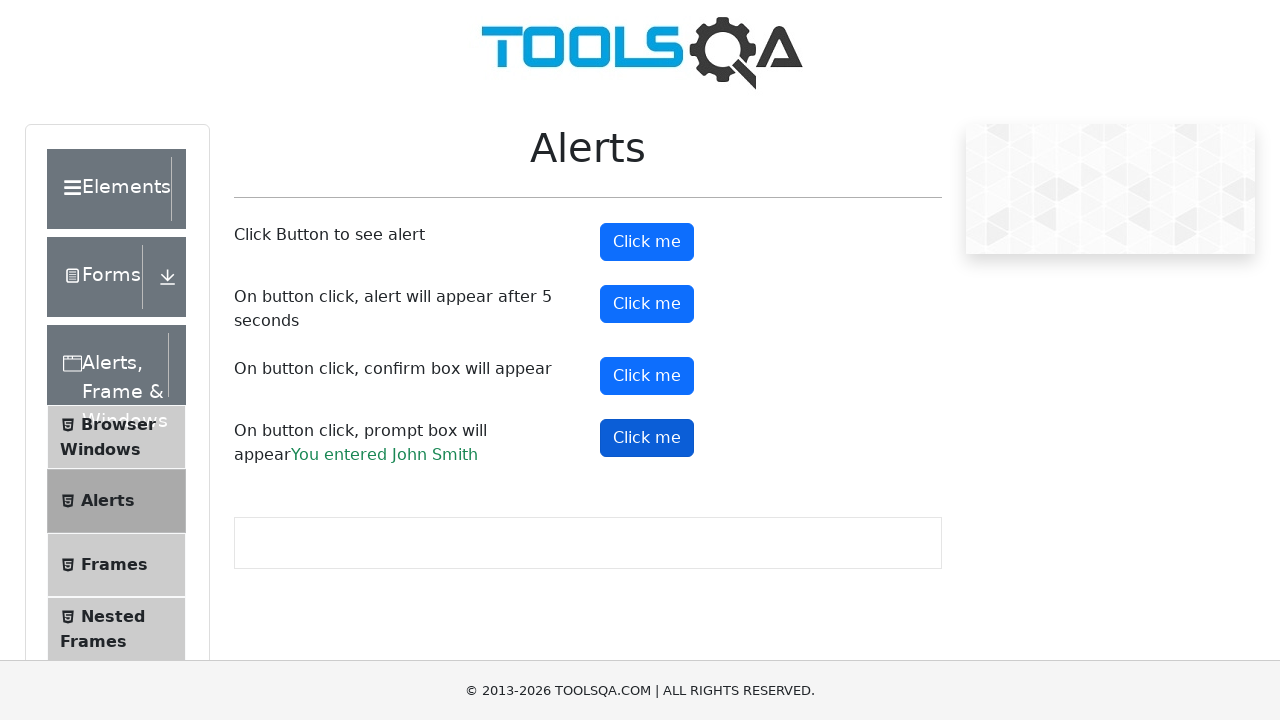

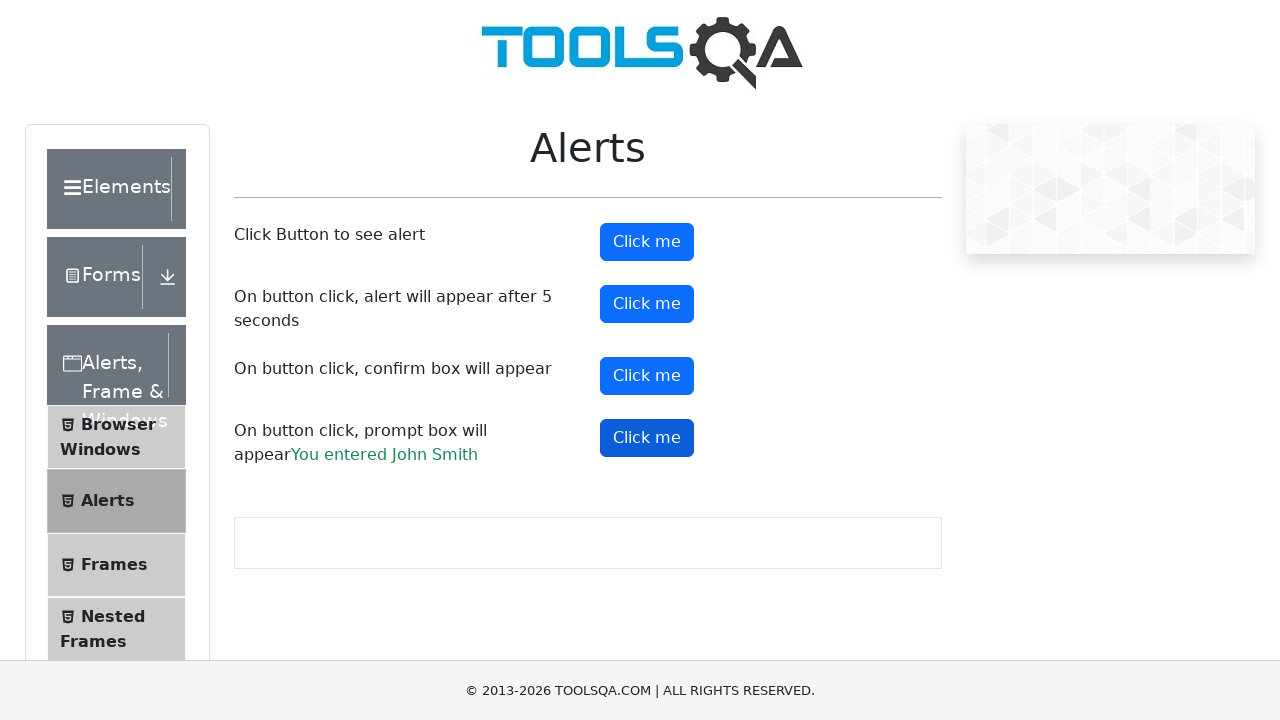